Opens the PHP Travels demo page, opens a new tab, navigates to a second URL, and verifies the navigation was successful.

Starting URL: https://phptravels.com/demo/

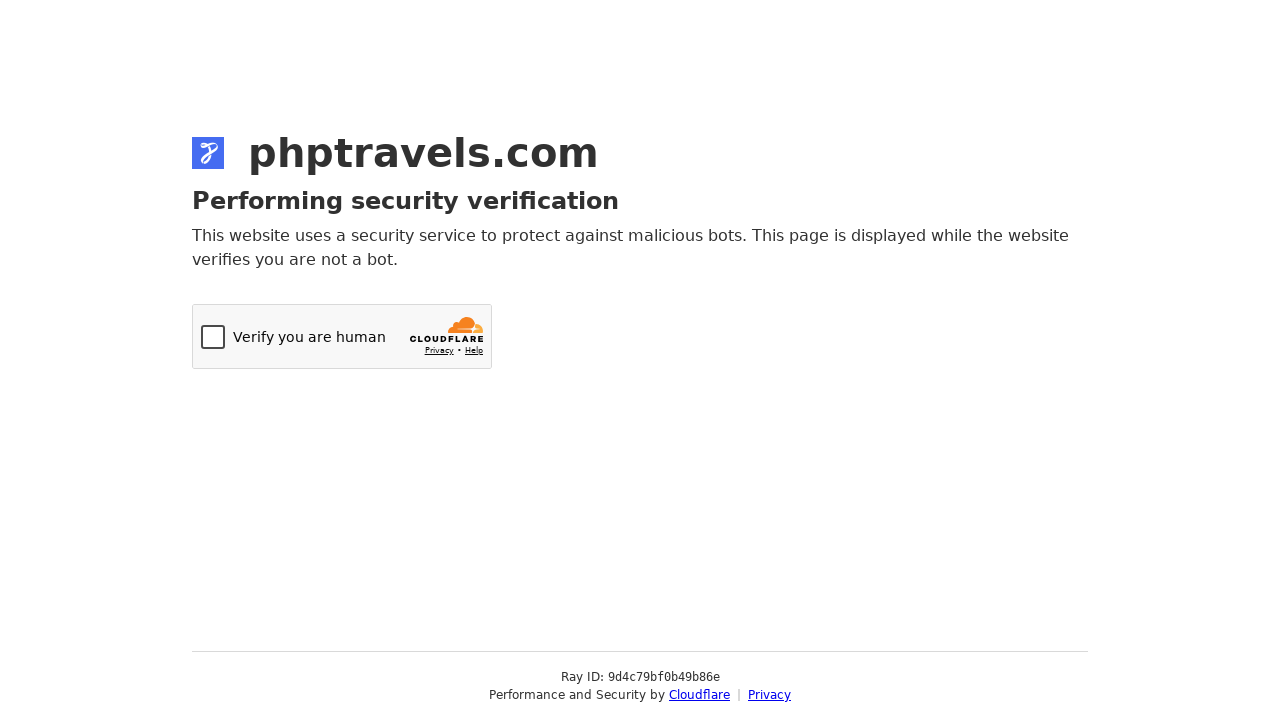

PHP Travels demo page loaded (domcontentloaded state)
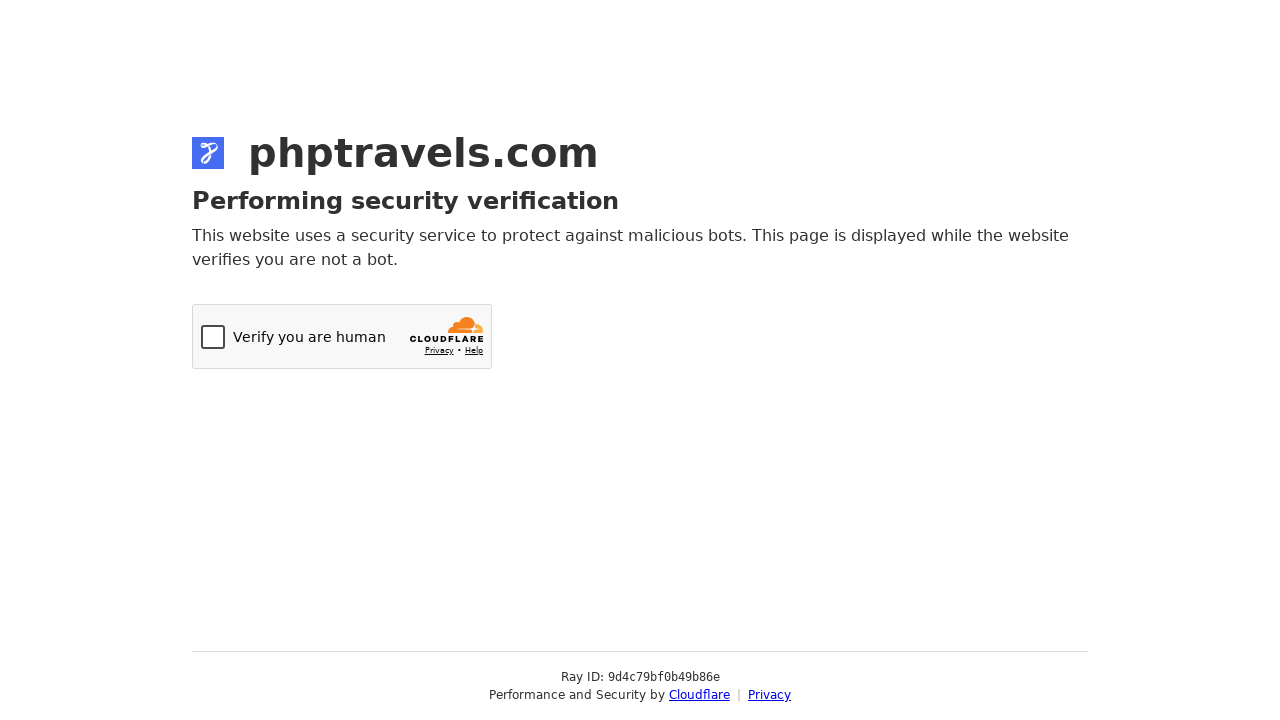

Opened a new tab in the browser context
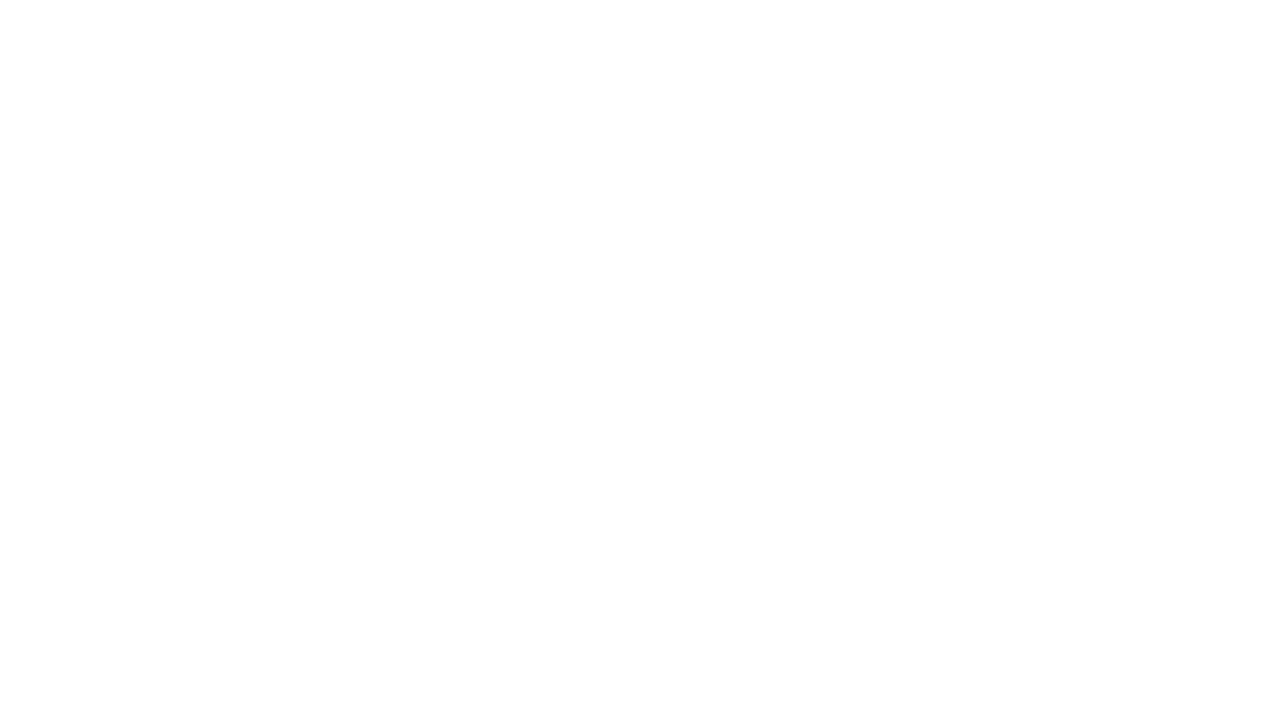

Navigated new tab to http://the-internet.herokuapp.com/
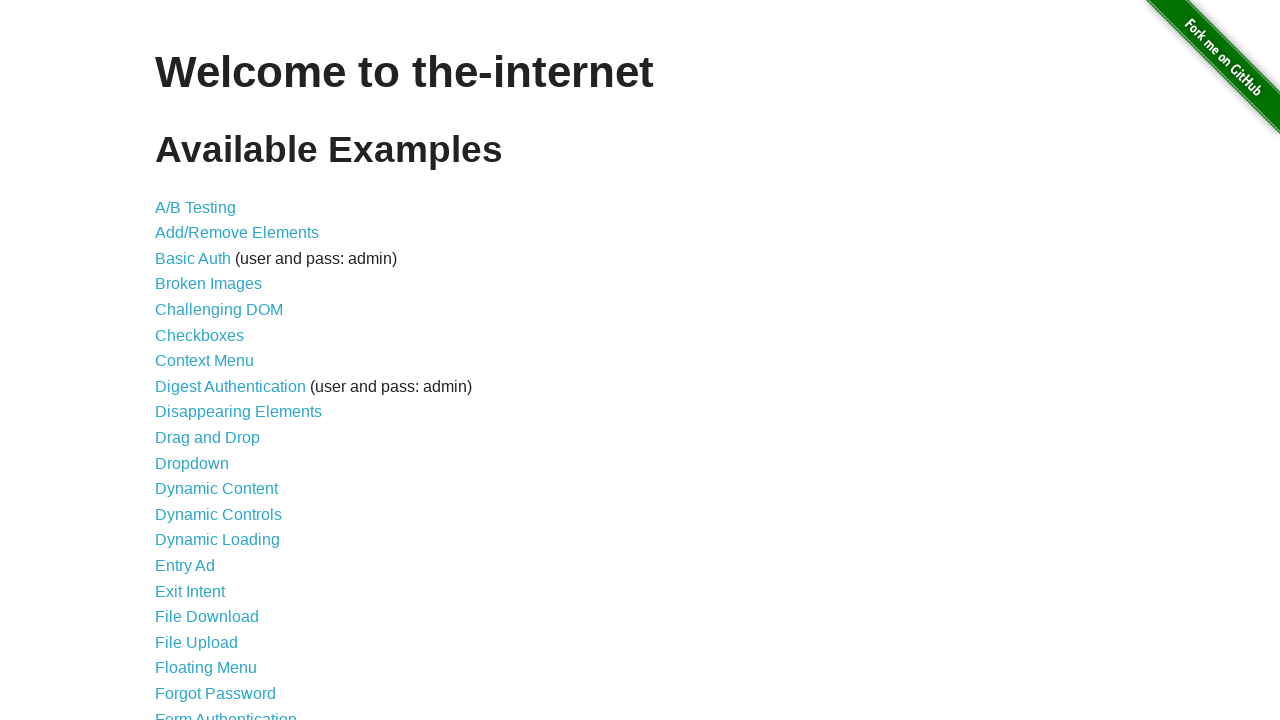

Verified navigation was successful - URL matches expected destination
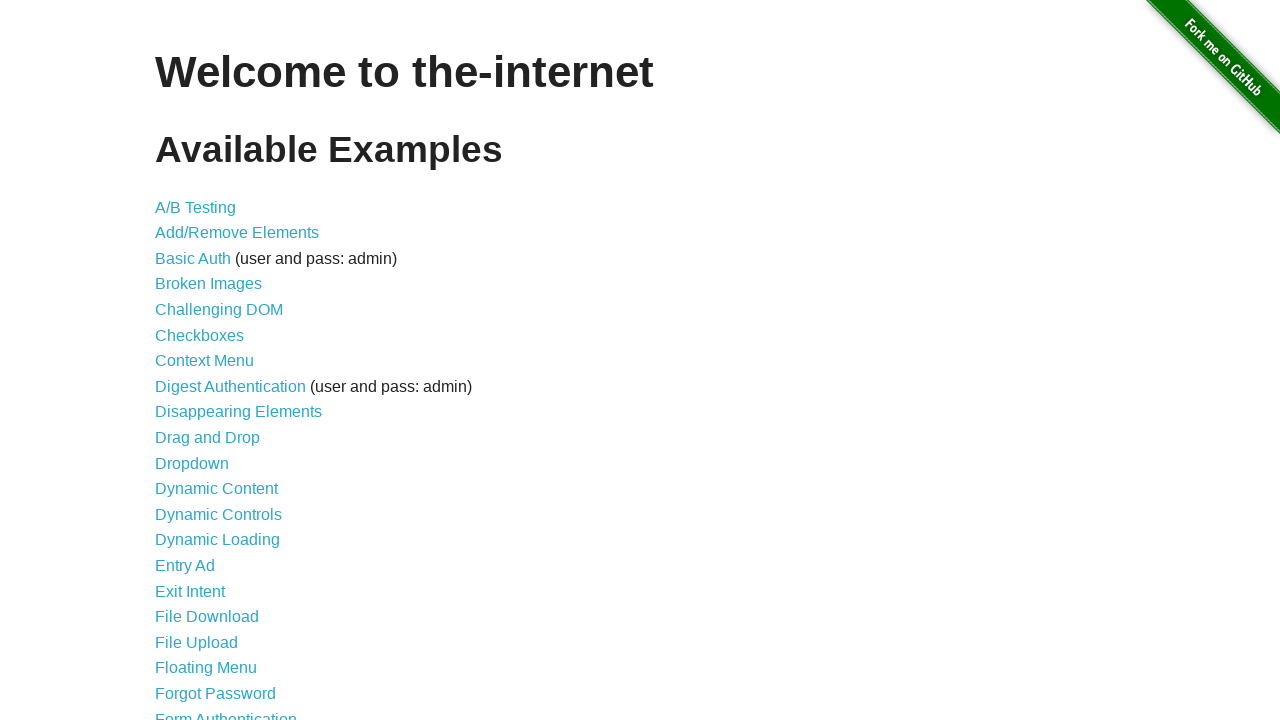

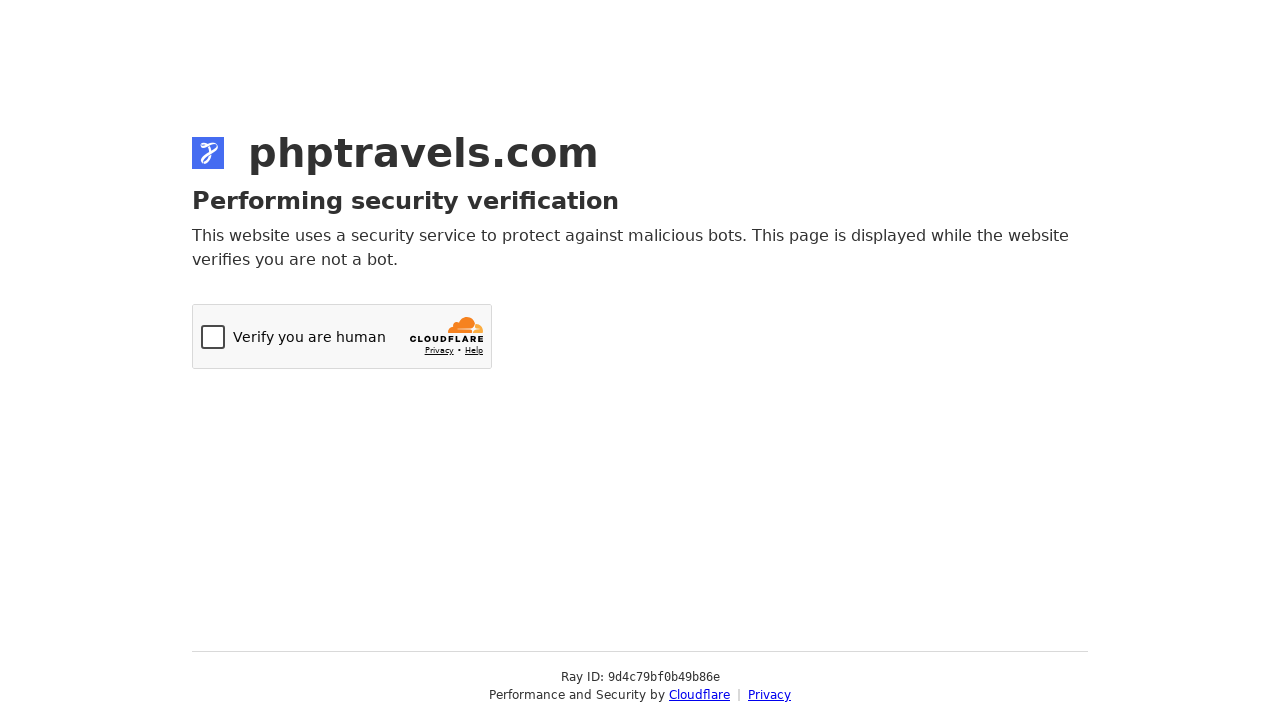